Tests HTML5 drag and drop functionality by dragging column A to column B and verifying the elements have switched places

Starting URL: http://the-internet.herokuapp.com/drag_and_drop

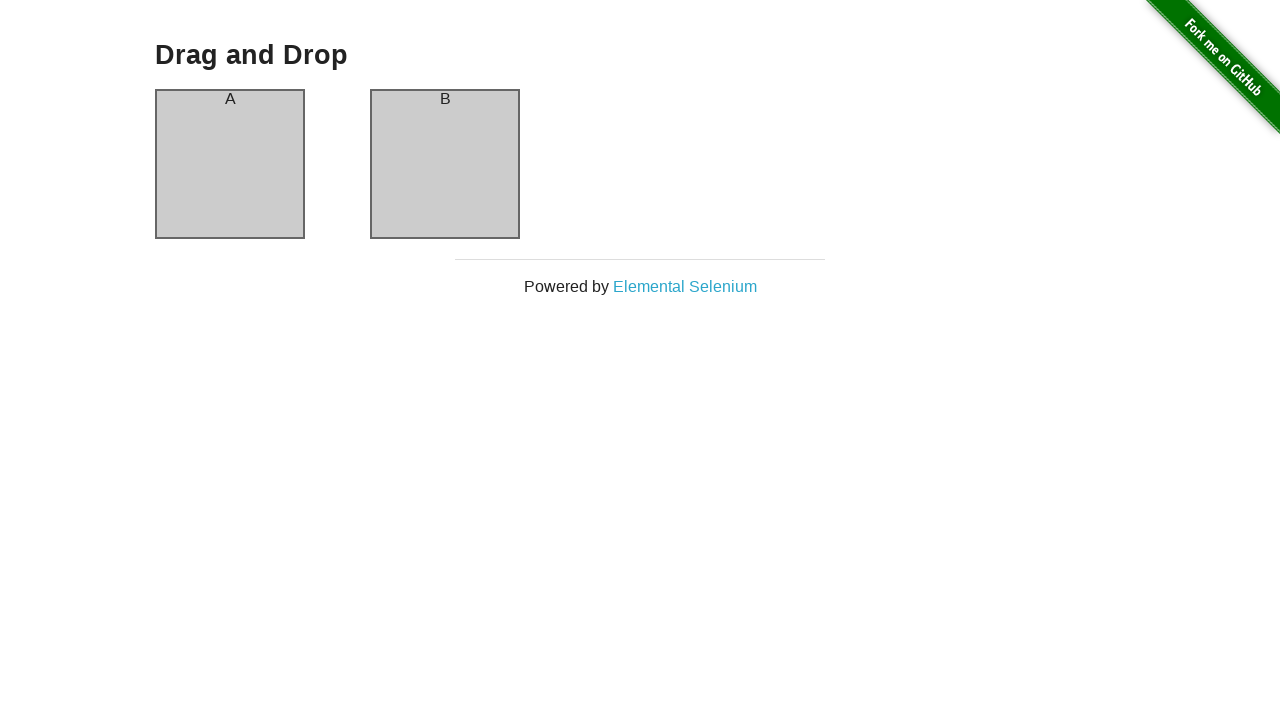

Dragged column A to column B at (445, 164)
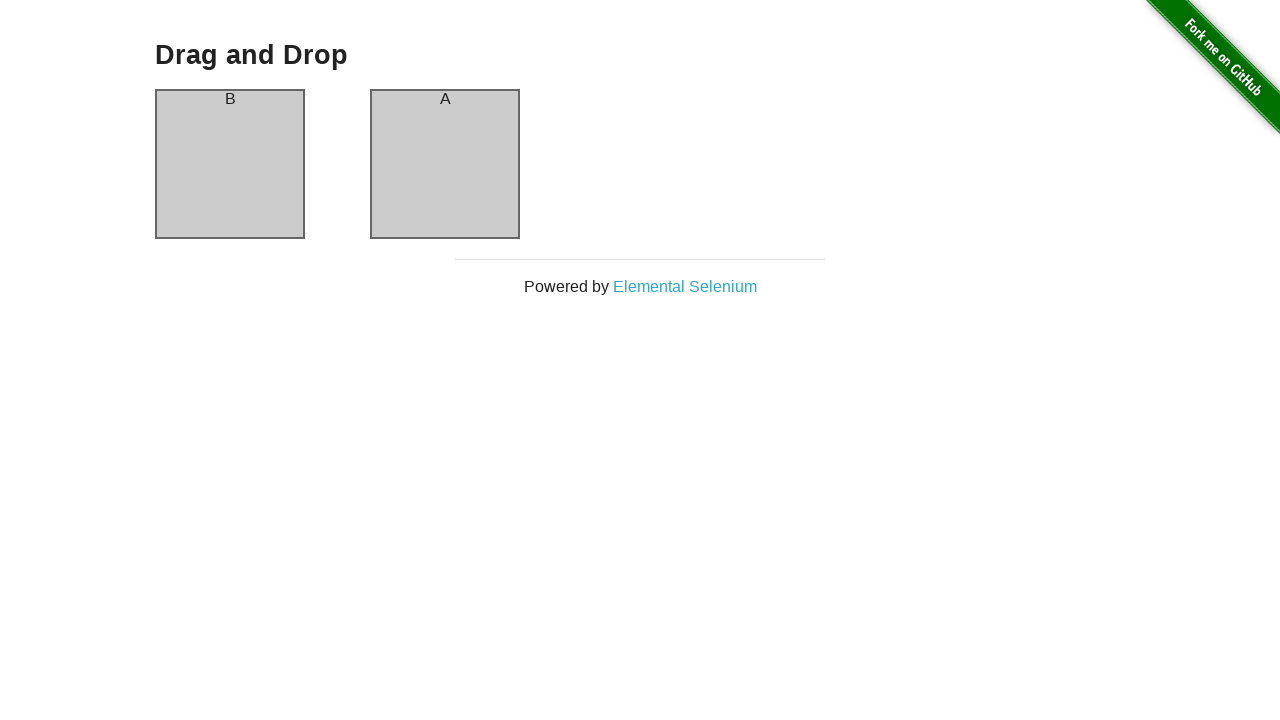

Waited for columns to switch places
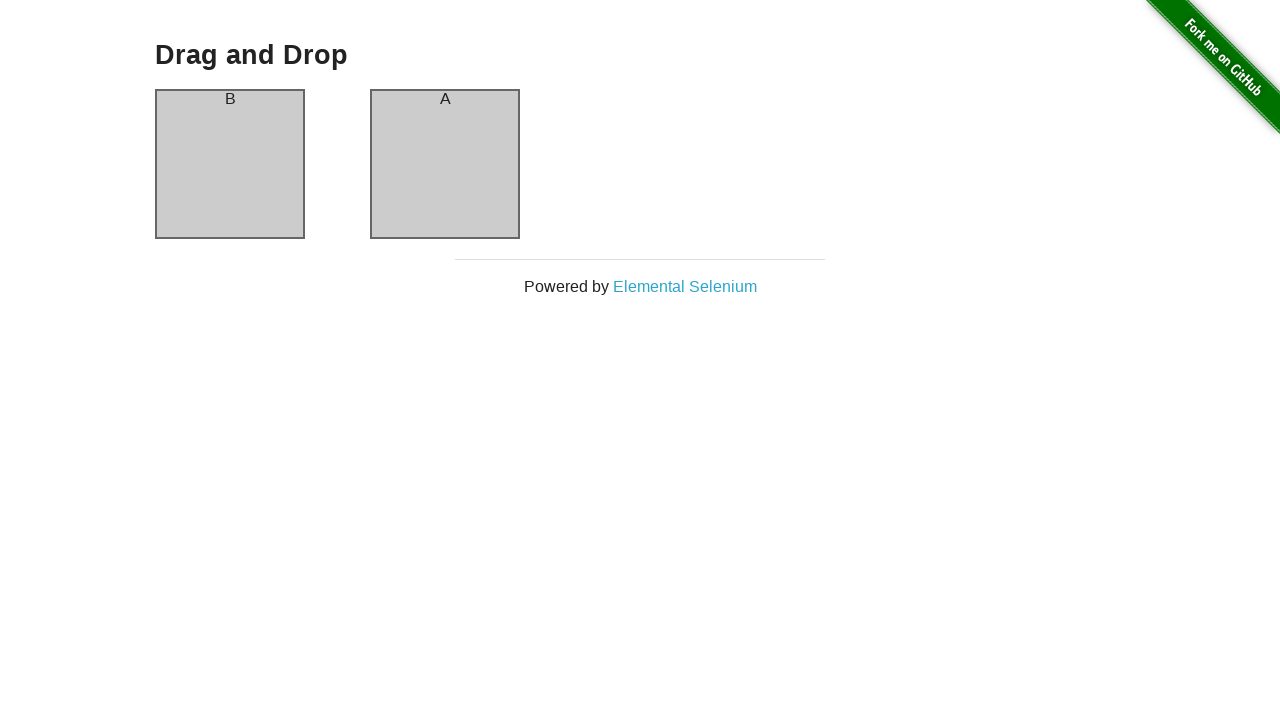

Verified column A now contains header 'B'
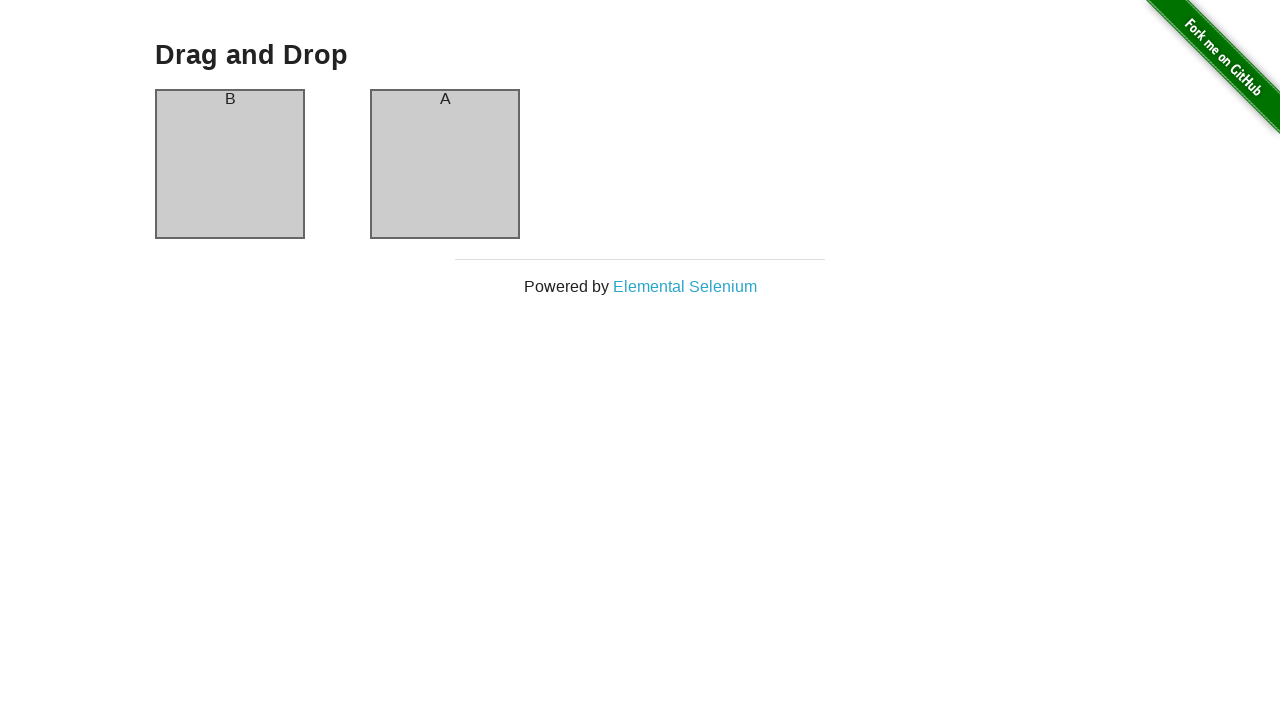

Verified column B now contains header 'A'
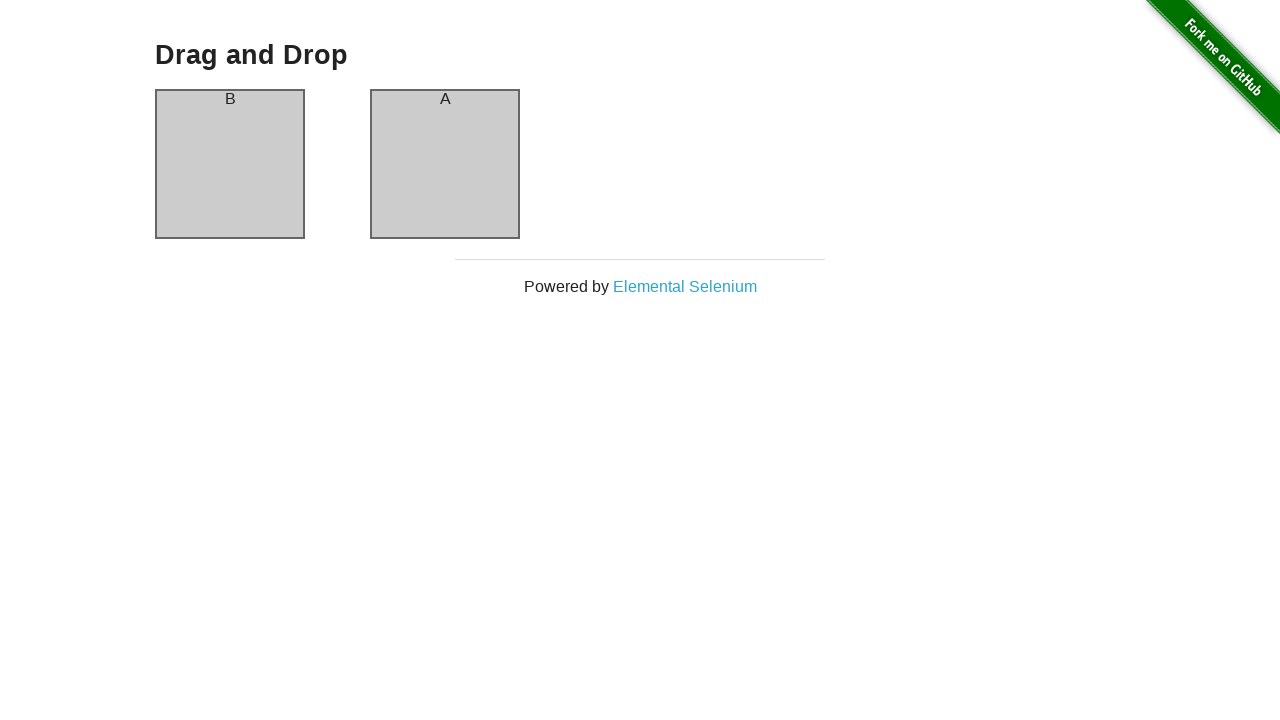

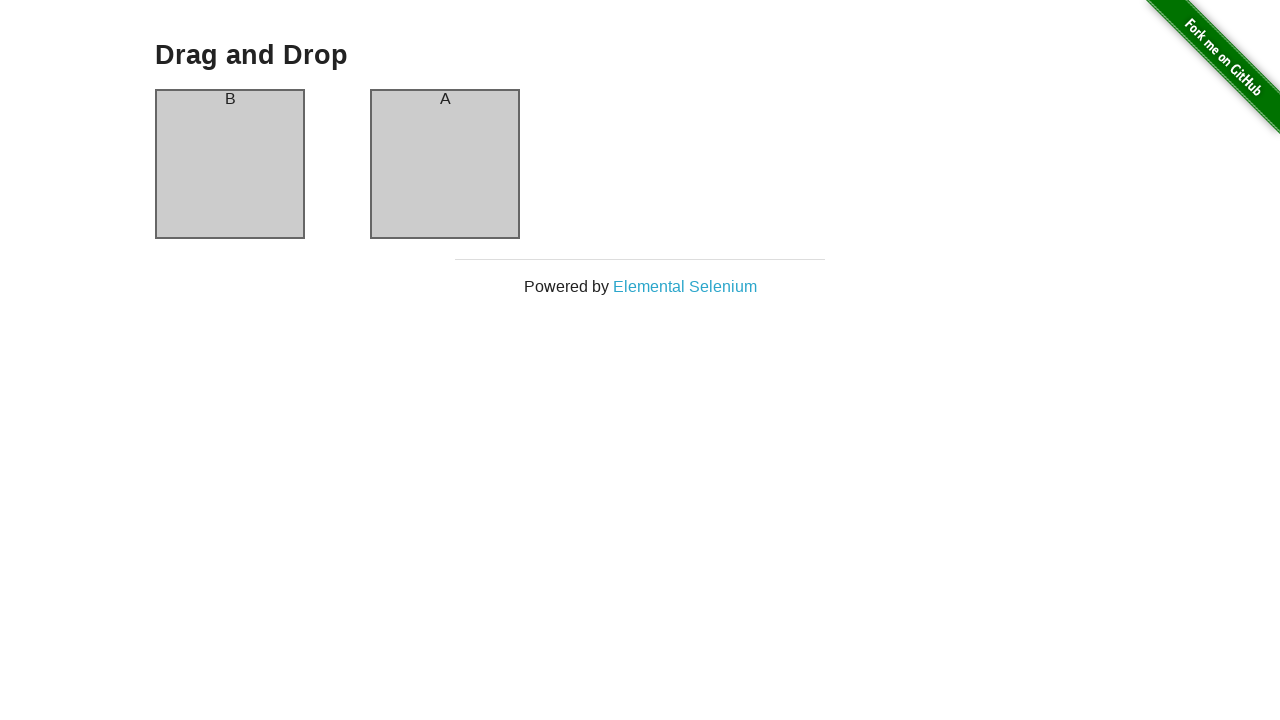